Tests a todo list application by adding multiple todo items and then marking them as completed

Starting URL: https://example.cypress.io/todo

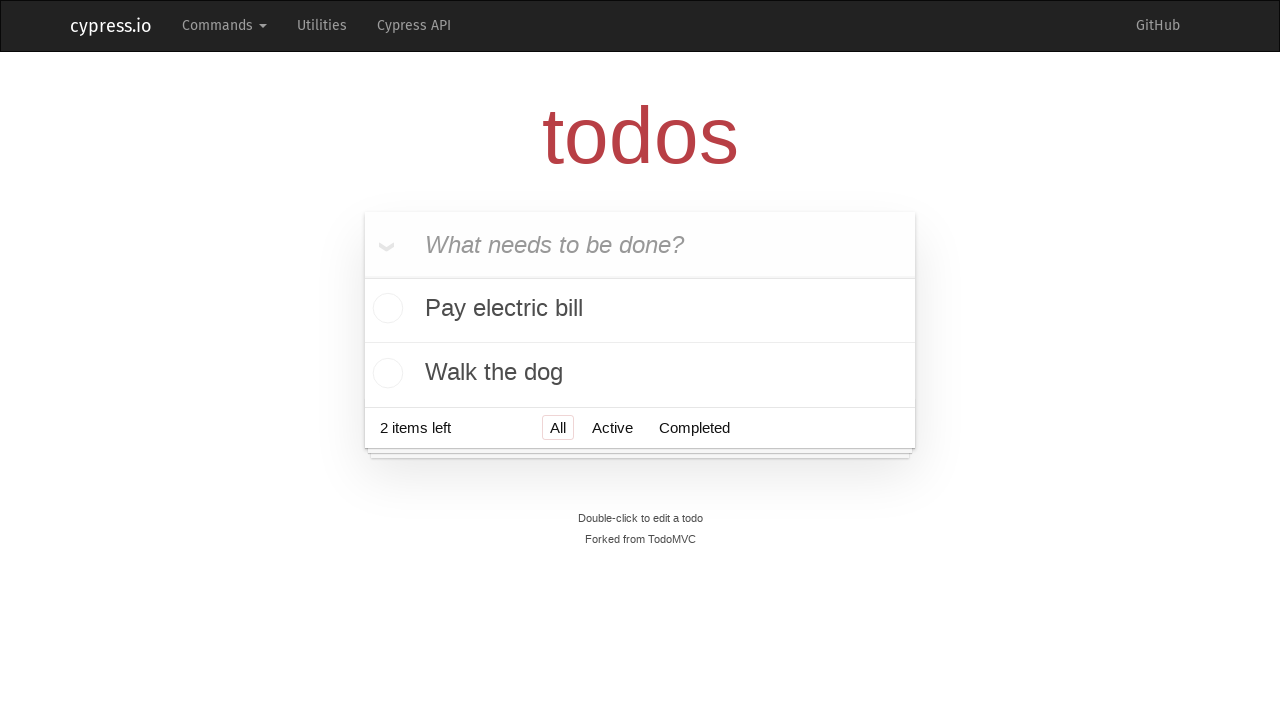

Filled todo input field with 'Visit Paris' on .new-todo
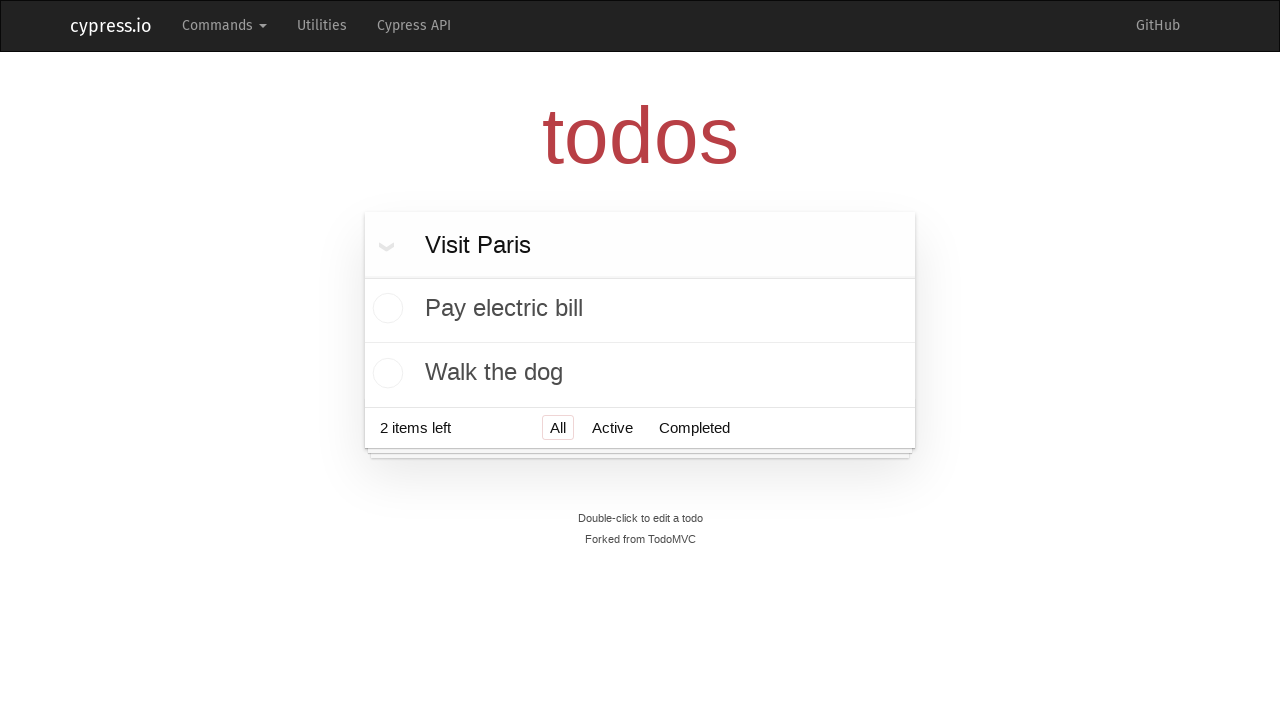

Pressed Enter to add todo item 'Visit Paris' on .new-todo
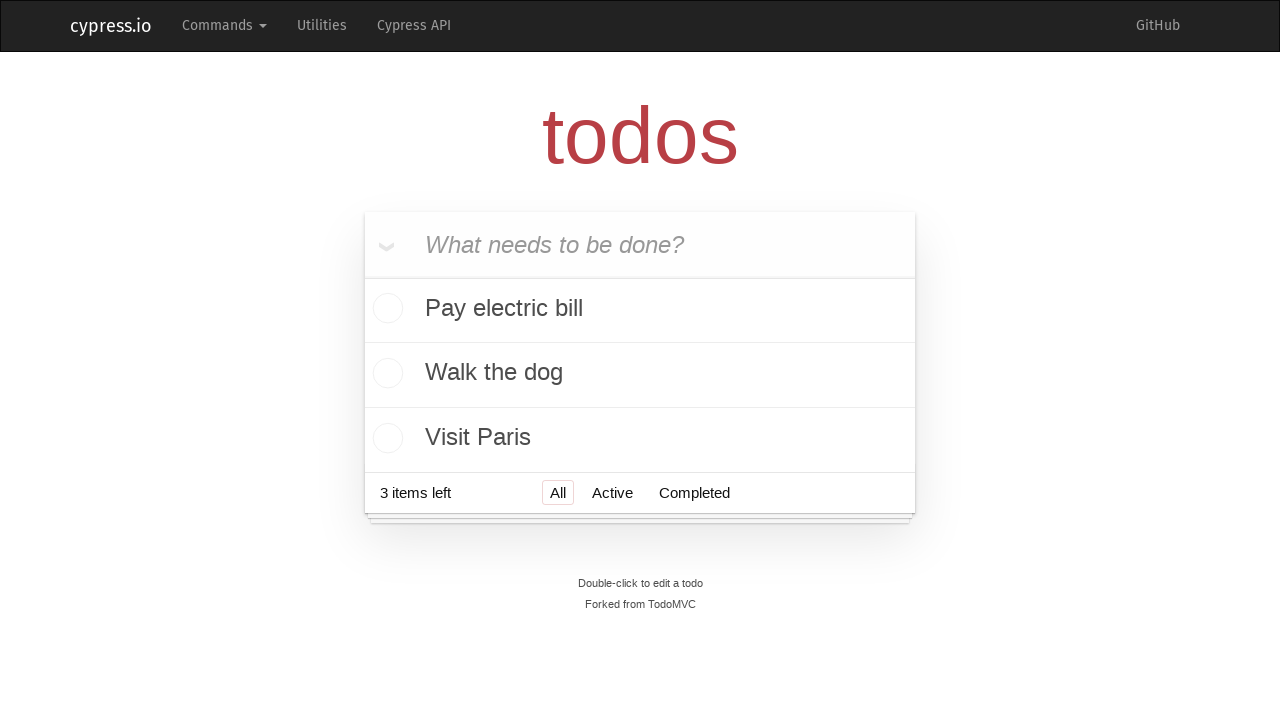

Filled todo input field with 'Visit Prague' on .new-todo
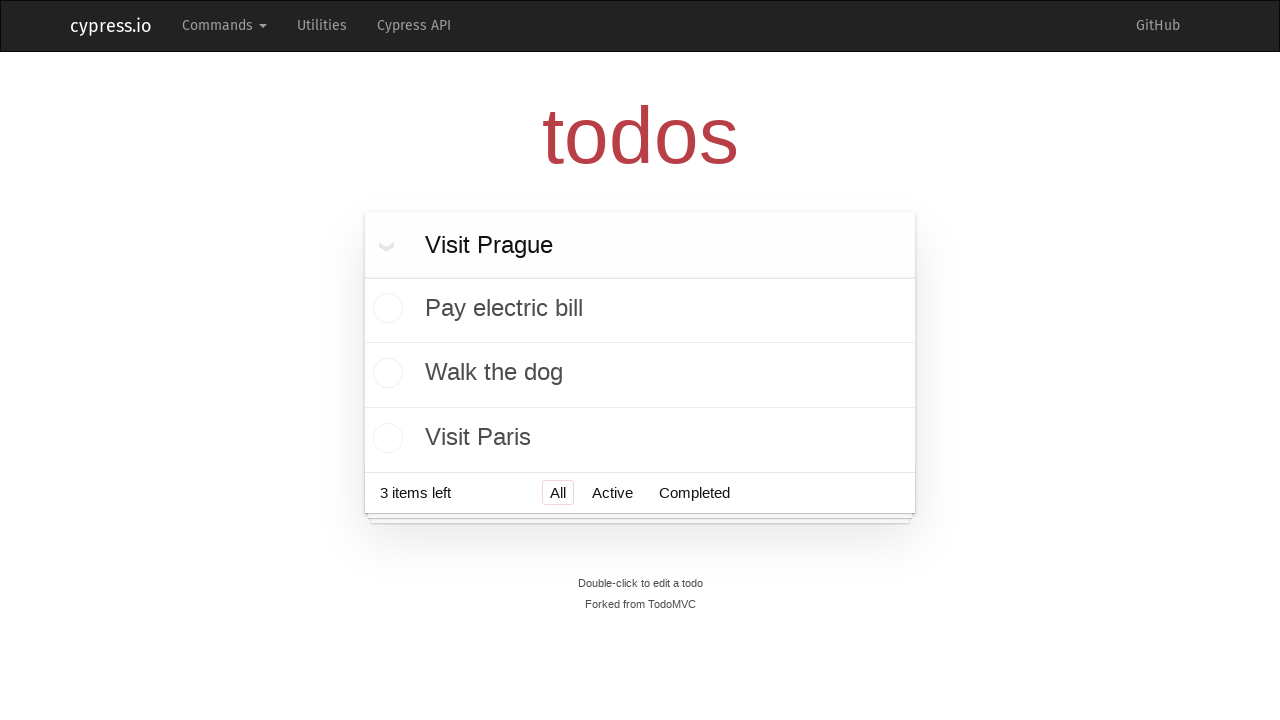

Pressed Enter to add todo item 'Visit Prague' on .new-todo
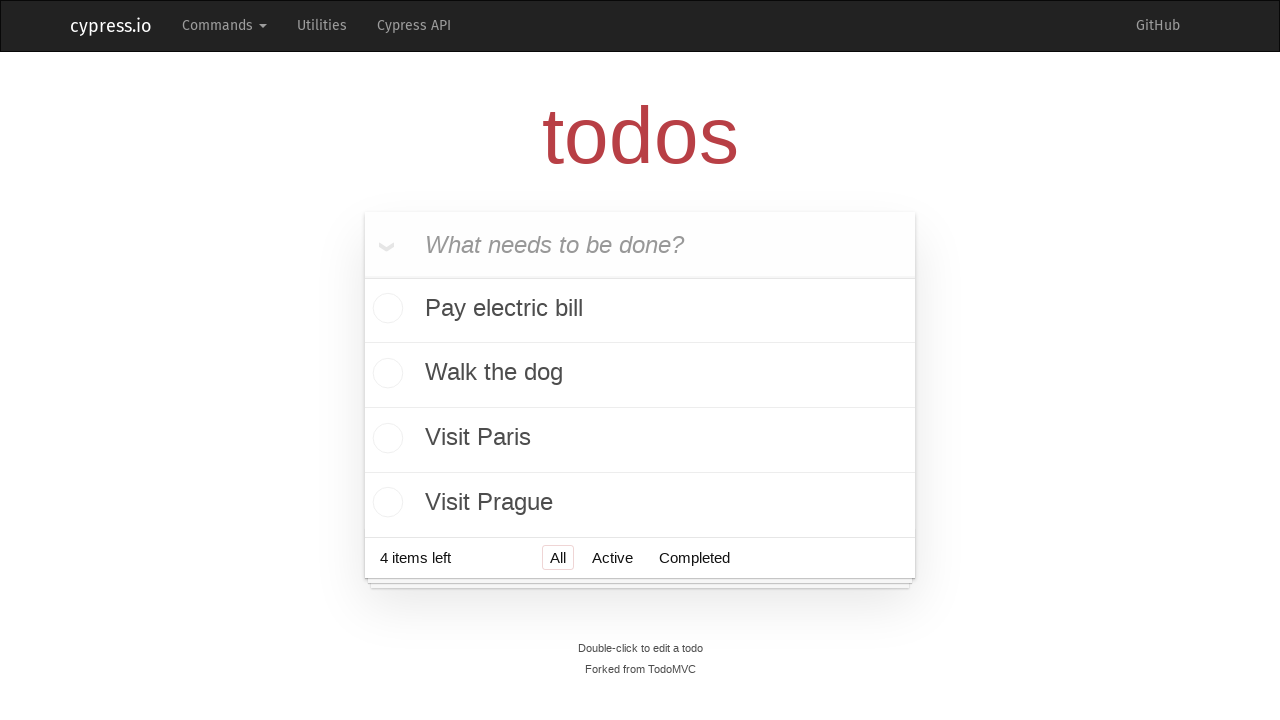

Filled todo input field with 'Visit London' on .new-todo
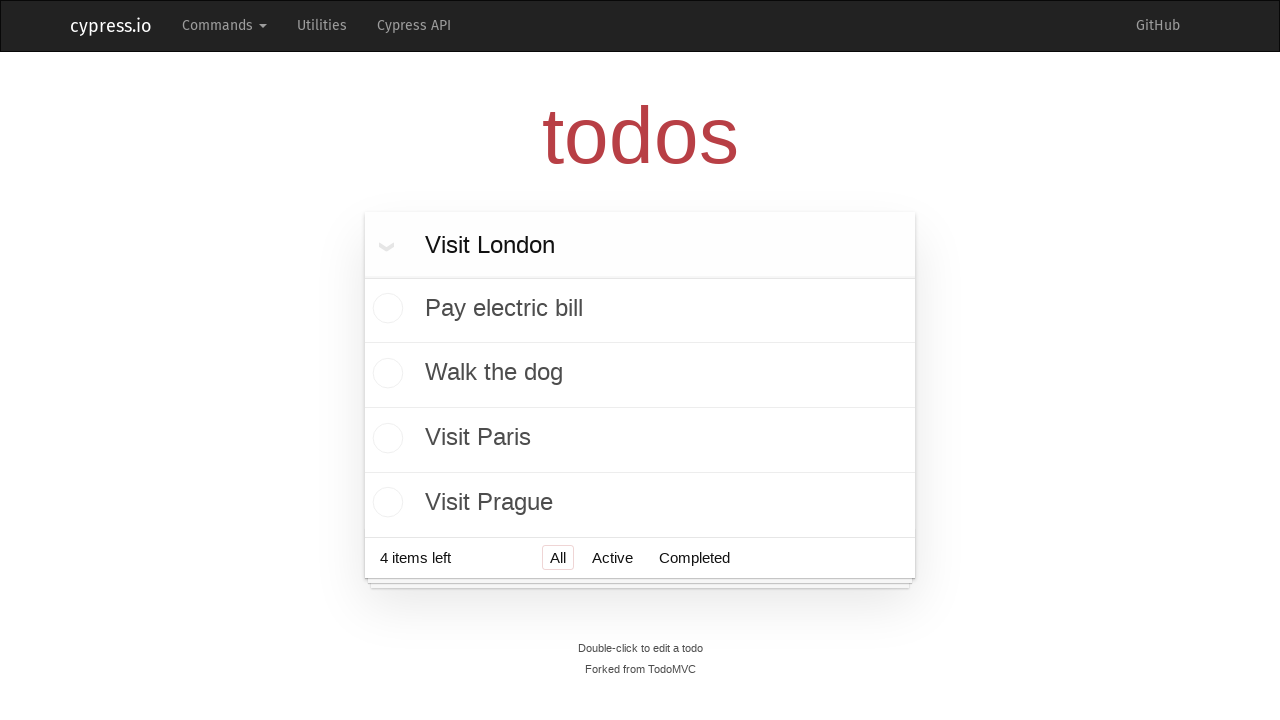

Pressed Enter to add todo item 'Visit London' on .new-todo
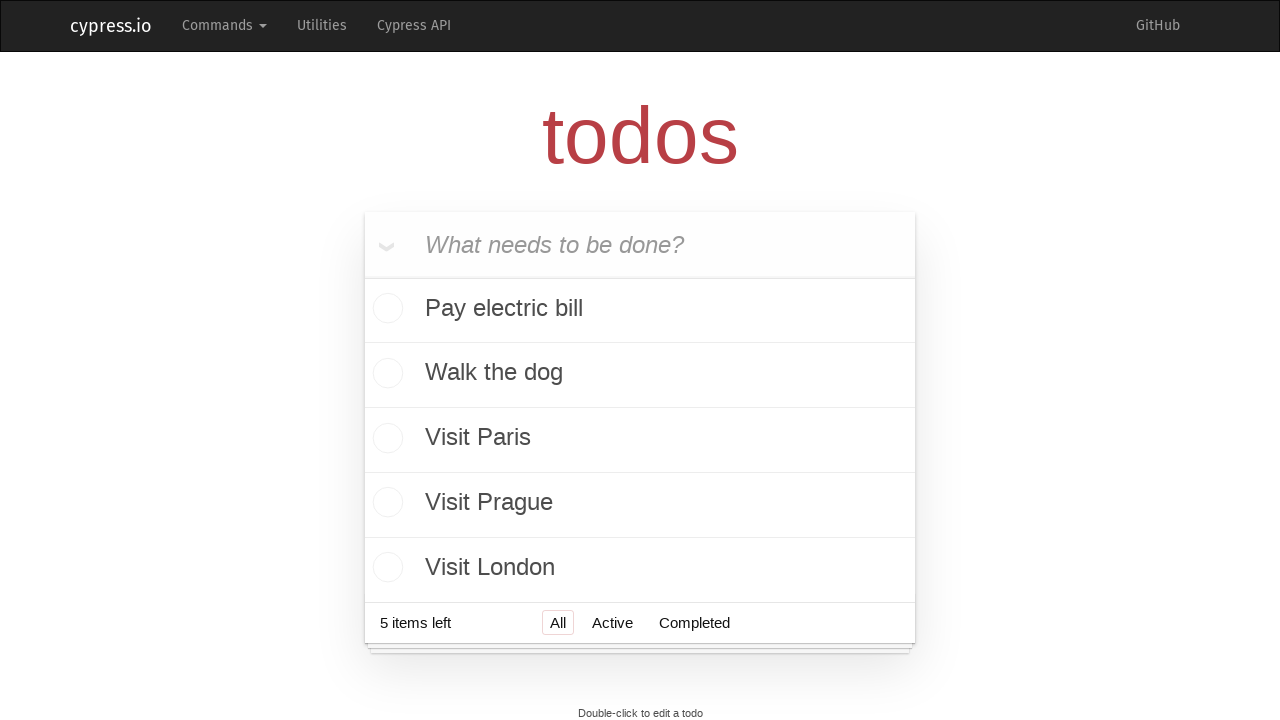

Filled todo input field with 'Visit New York' on .new-todo
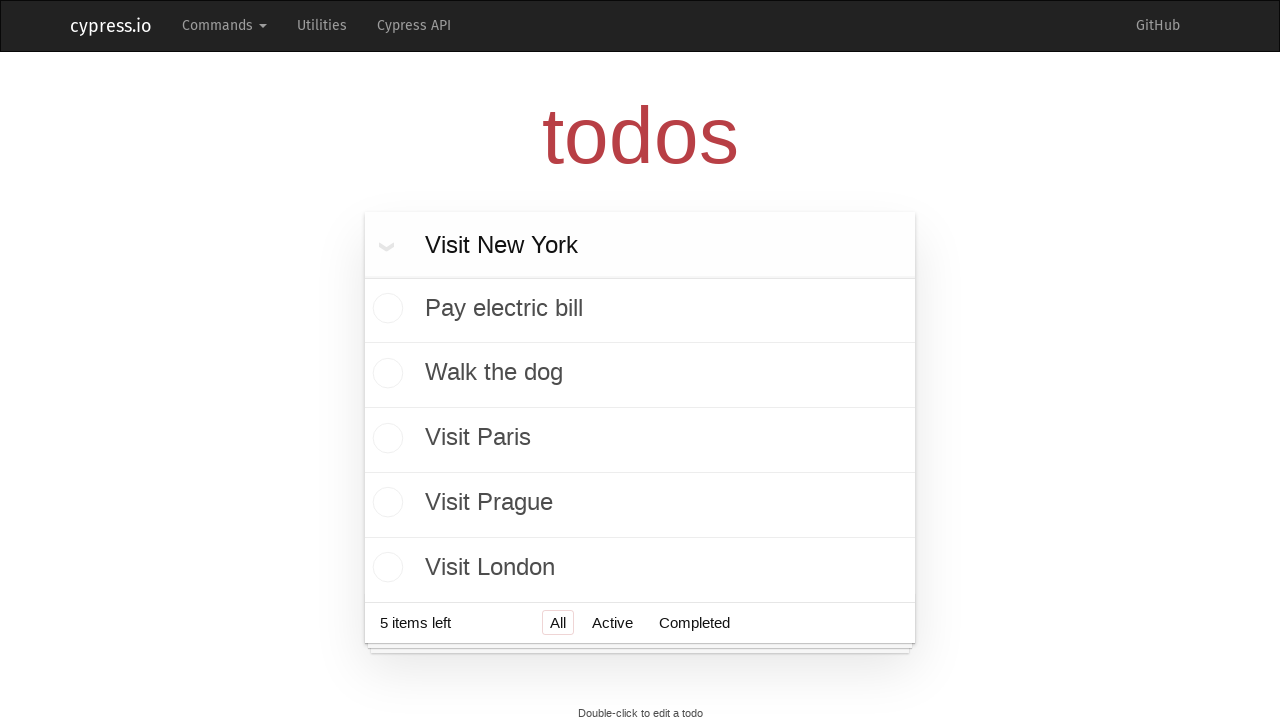

Pressed Enter to add todo item 'Visit New York' on .new-todo
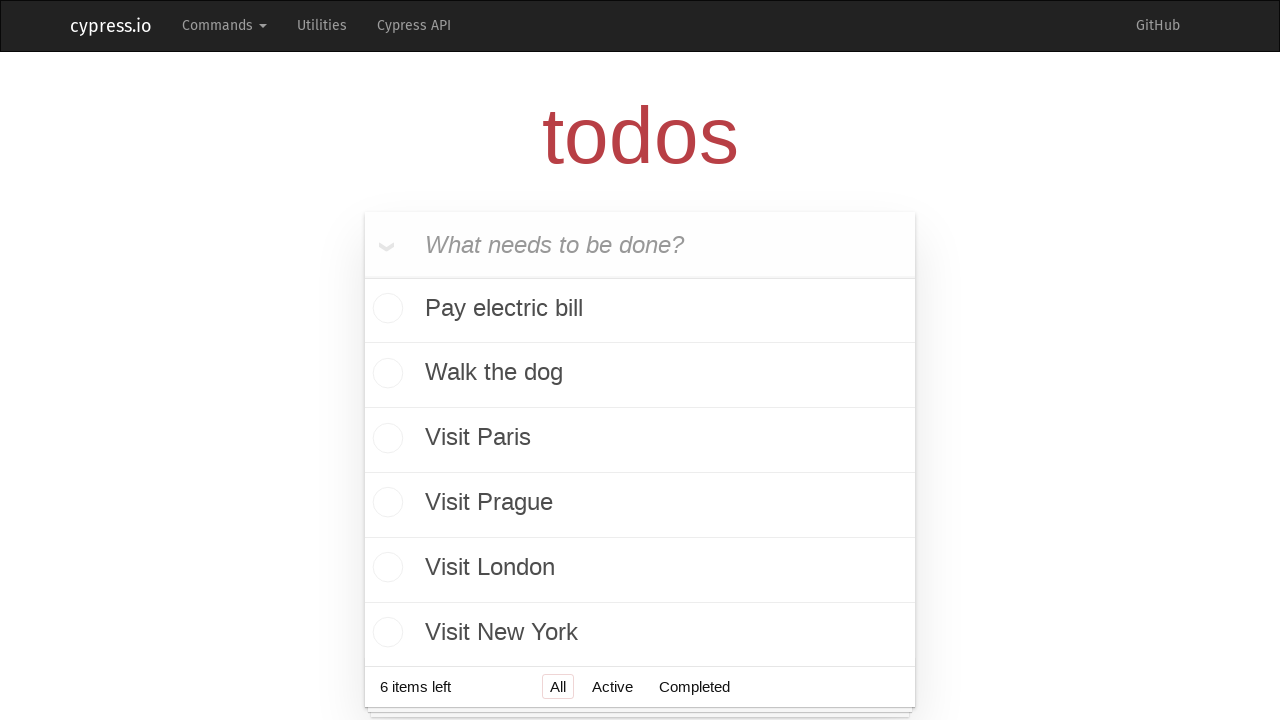

Filled todo input field with 'Visit Belgrade' on .new-todo
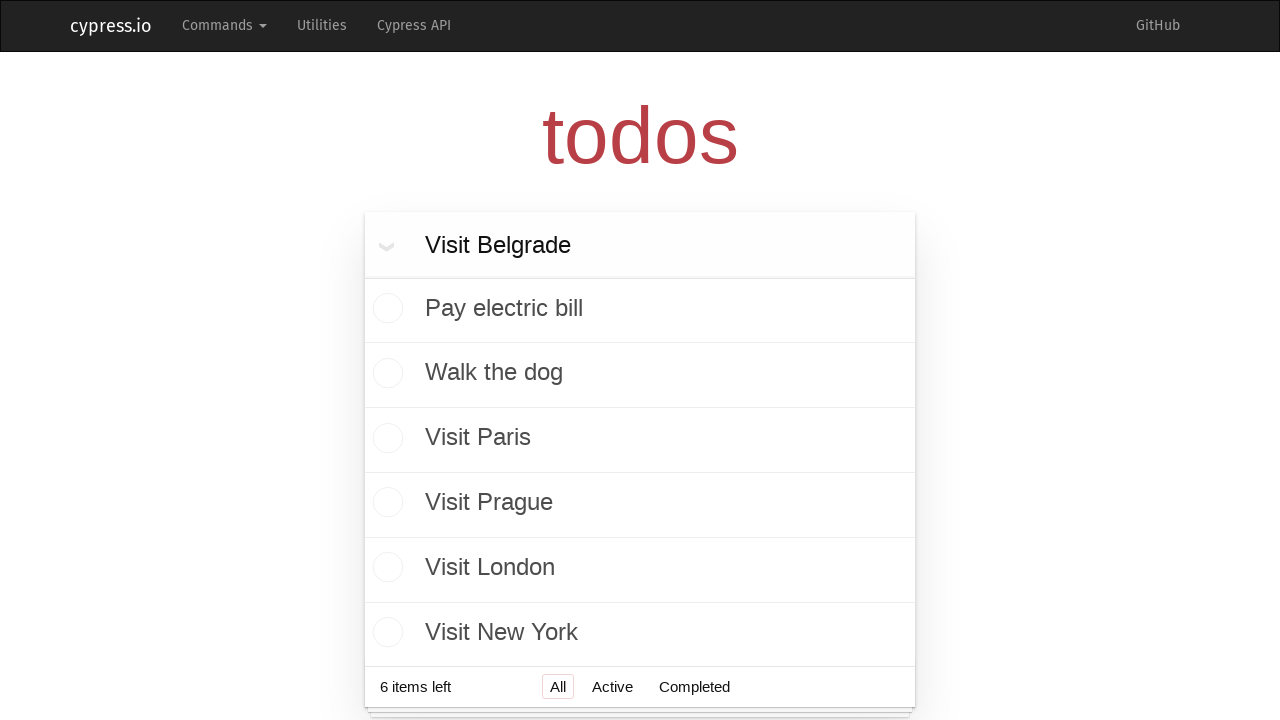

Pressed Enter to add todo item 'Visit Belgrade' on .new-todo
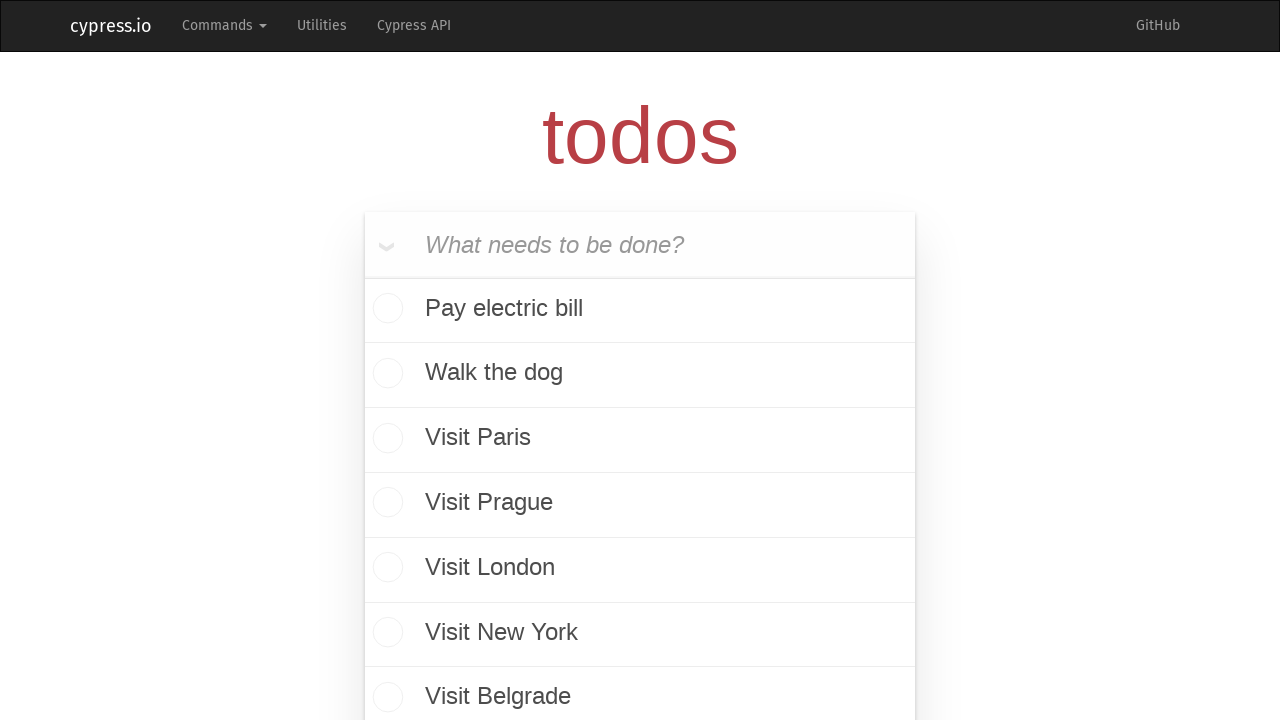

Marked todo item 'Visit Paris' as completed at (385, 440) on //li[contains(., 'Visit Paris')]//input[@type='checkbox']
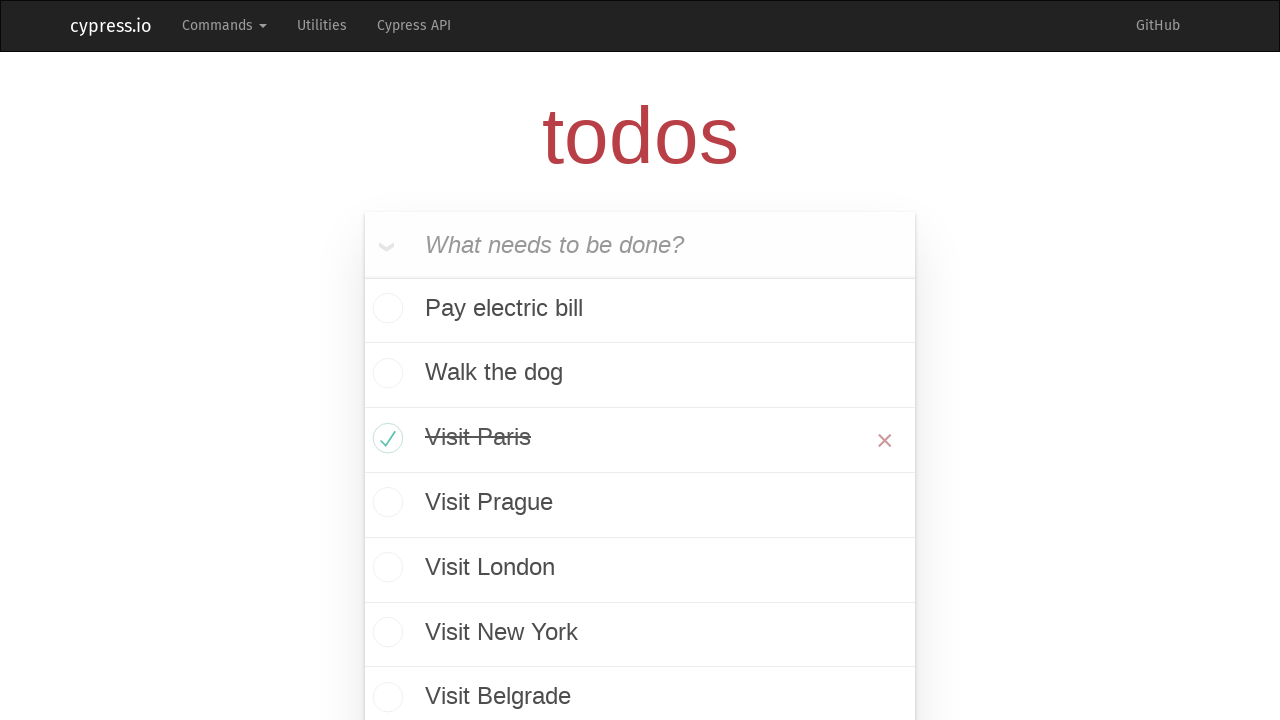

Marked todo item 'Visit Prague' as completed at (385, 505) on //li[contains(., 'Visit Prague')]//input[@type='checkbox']
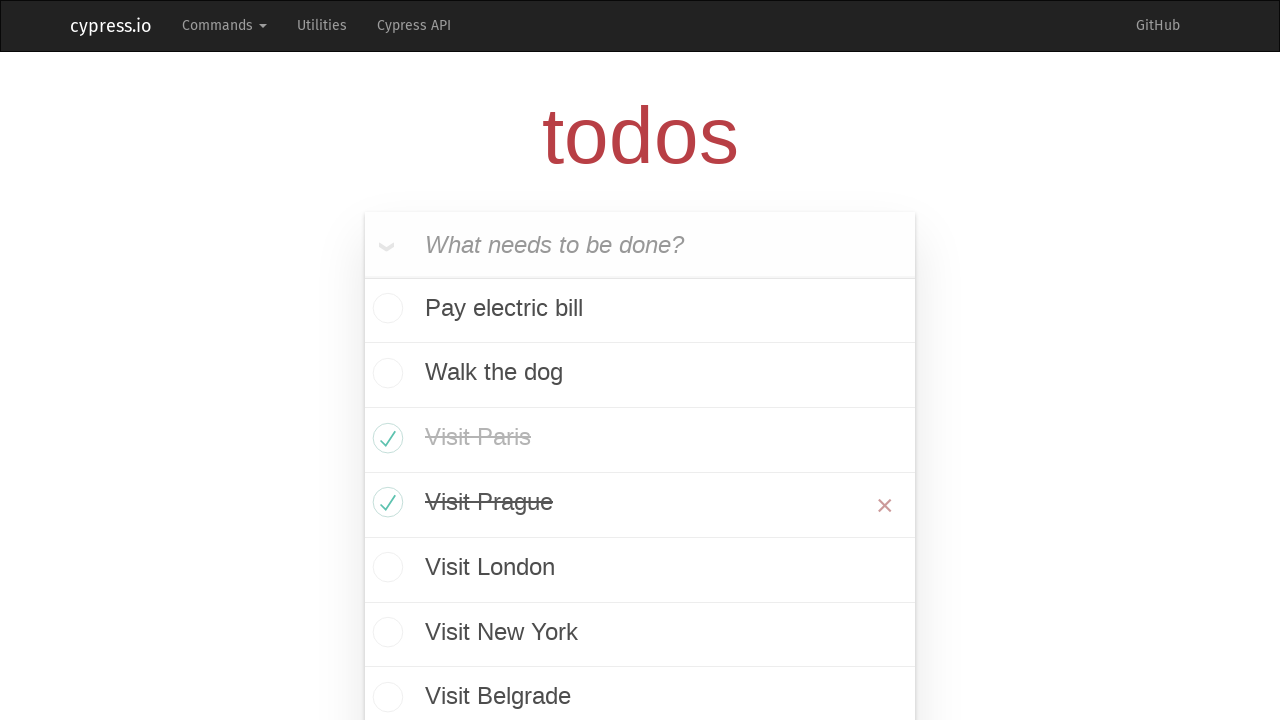

Marked todo item 'Visit London' as completed at (385, 570) on //li[contains(., 'Visit London')]//input[@type='checkbox']
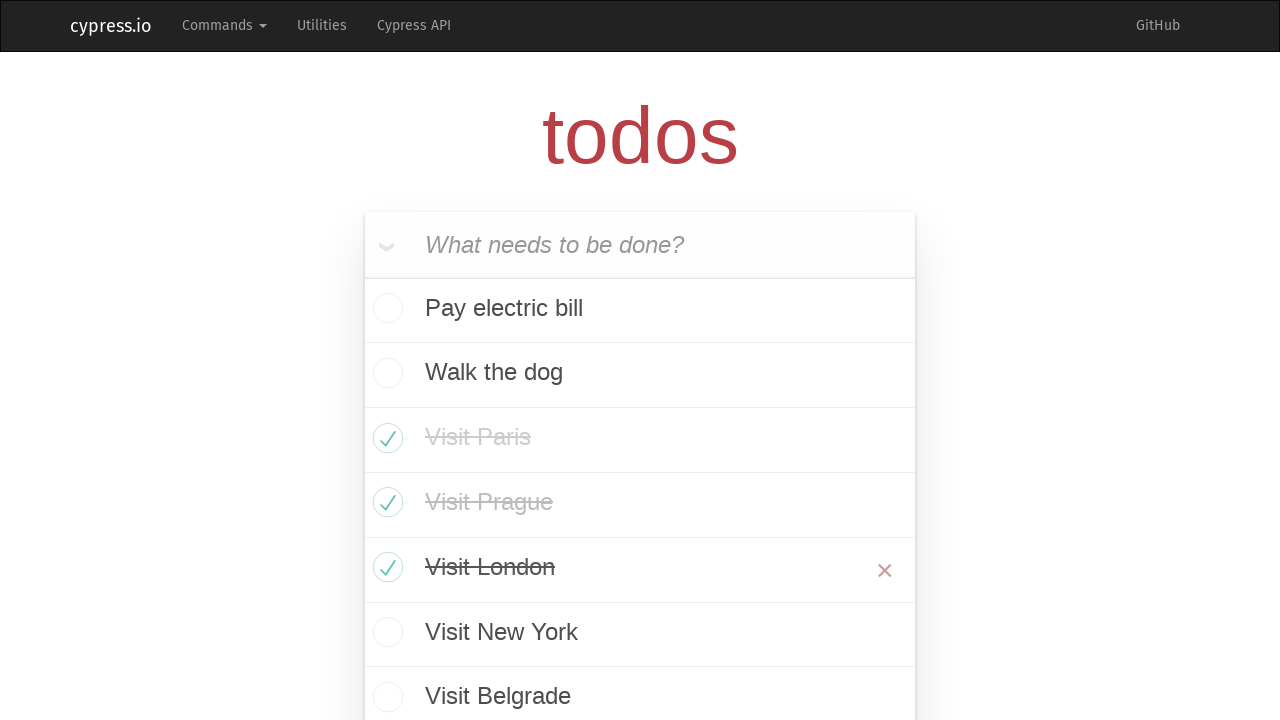

Marked todo item 'Visit New York' as completed at (385, 634) on //li[contains(., 'Visit New York')]//input[@type='checkbox']
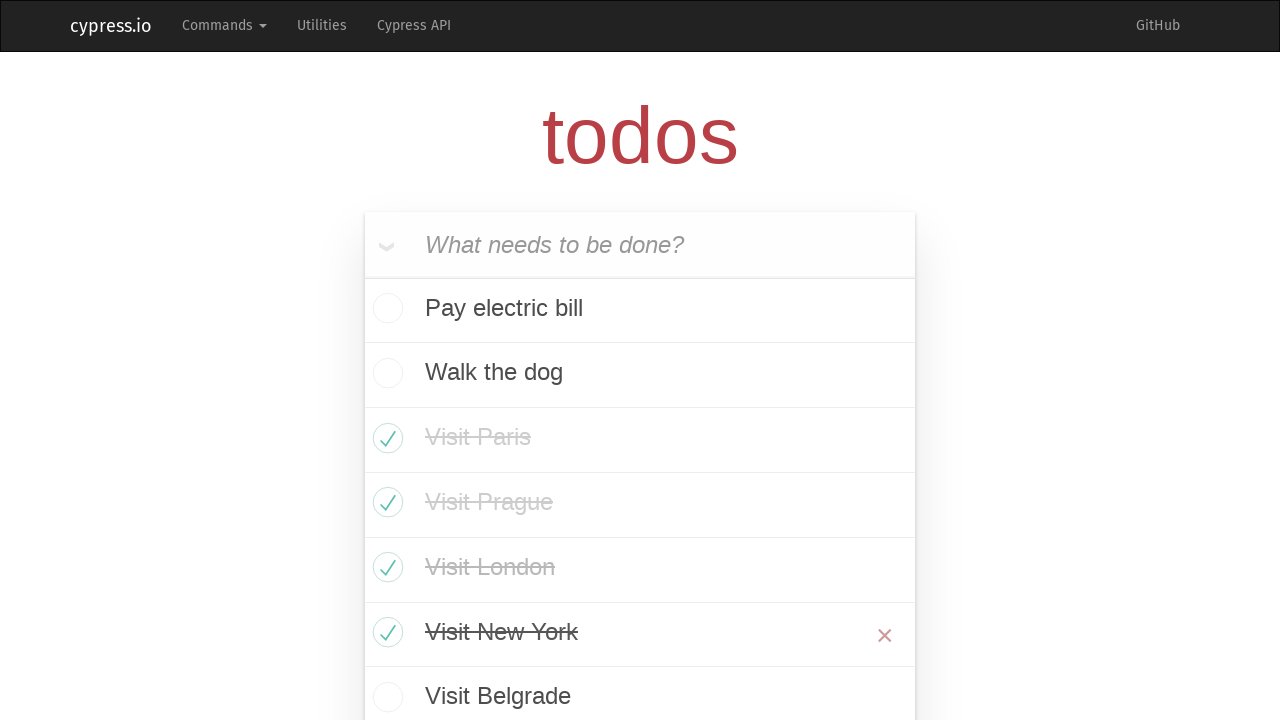

Marked todo item 'Visit Belgrade' as completed at (385, 697) on //li[contains(., 'Visit Belgrade')]//input[@type='checkbox']
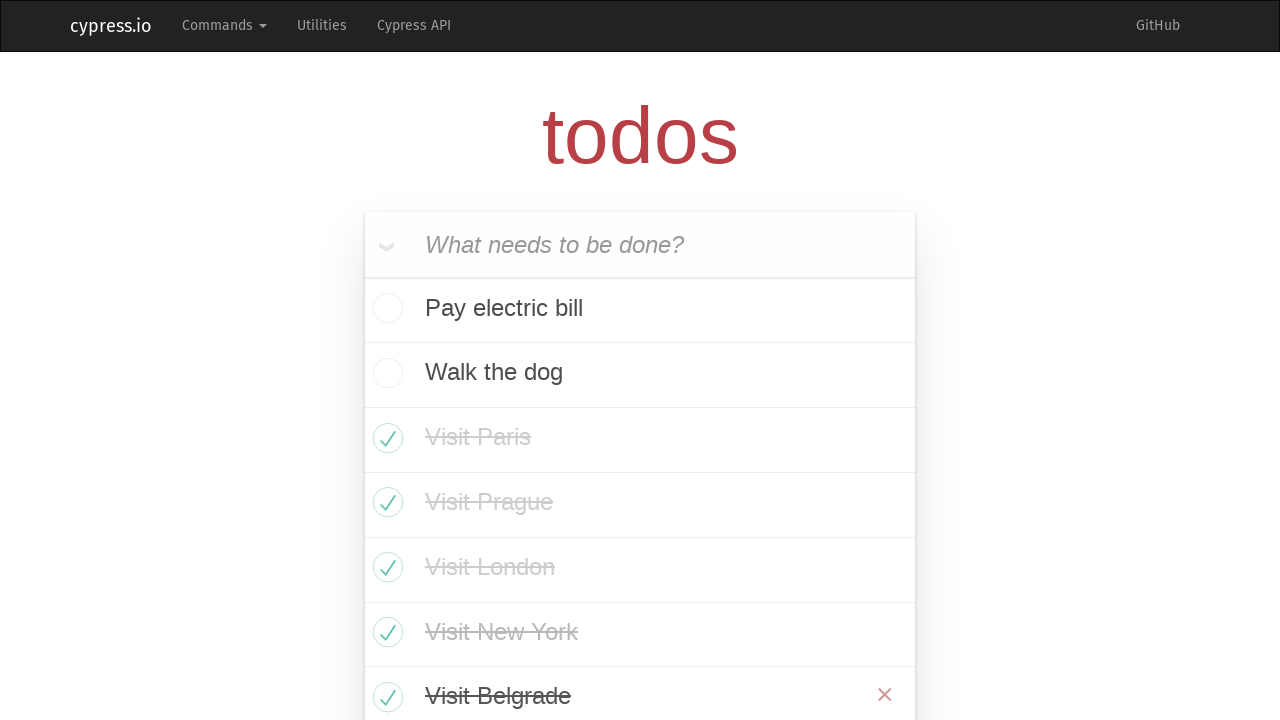

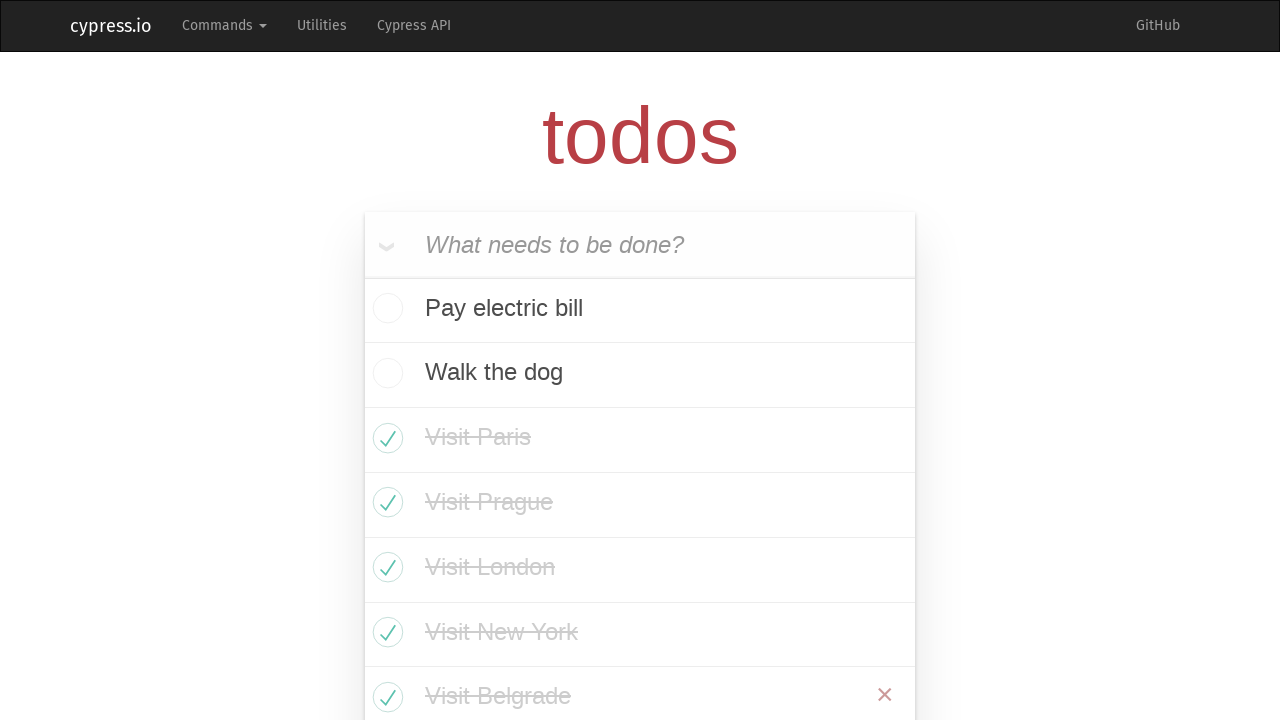